Tests responsive behavior of the best auto dialer app page by resizing the viewport to various desktop and mobile dimensions

Starting URL: https://www.getcalley.com/best-auto-dialer-app/

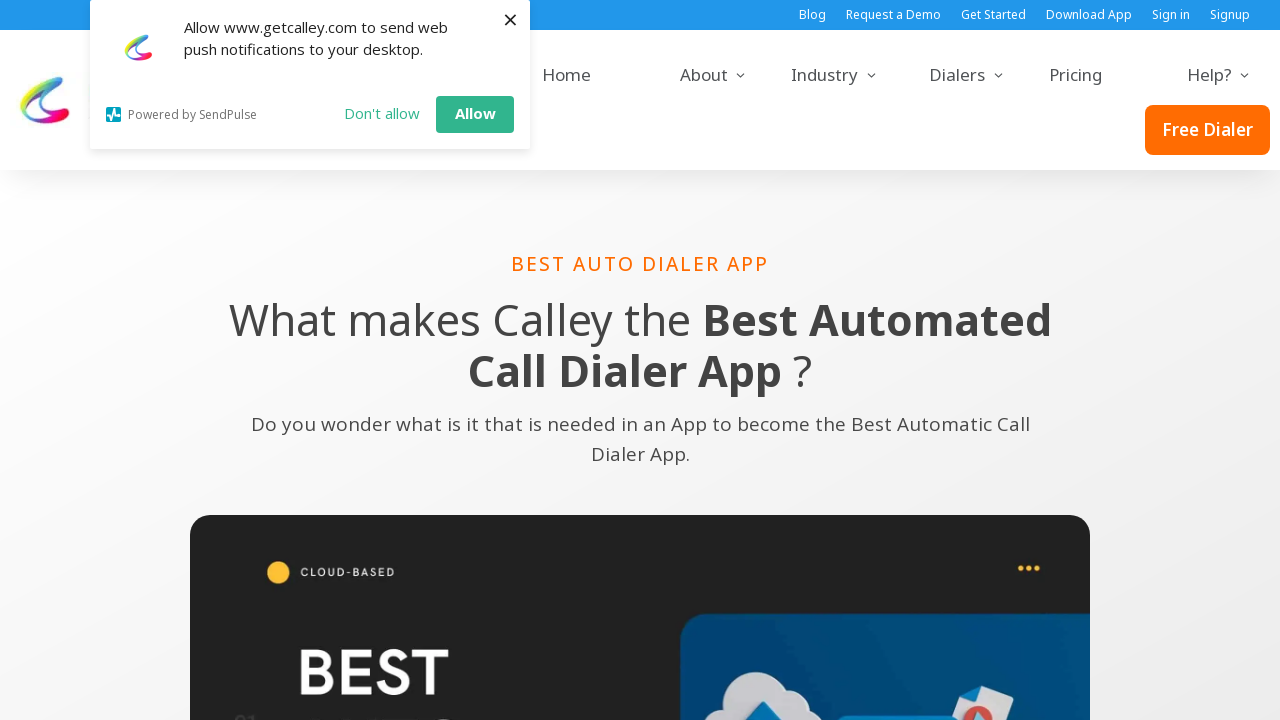

Set viewport to desktop size 1920x1080
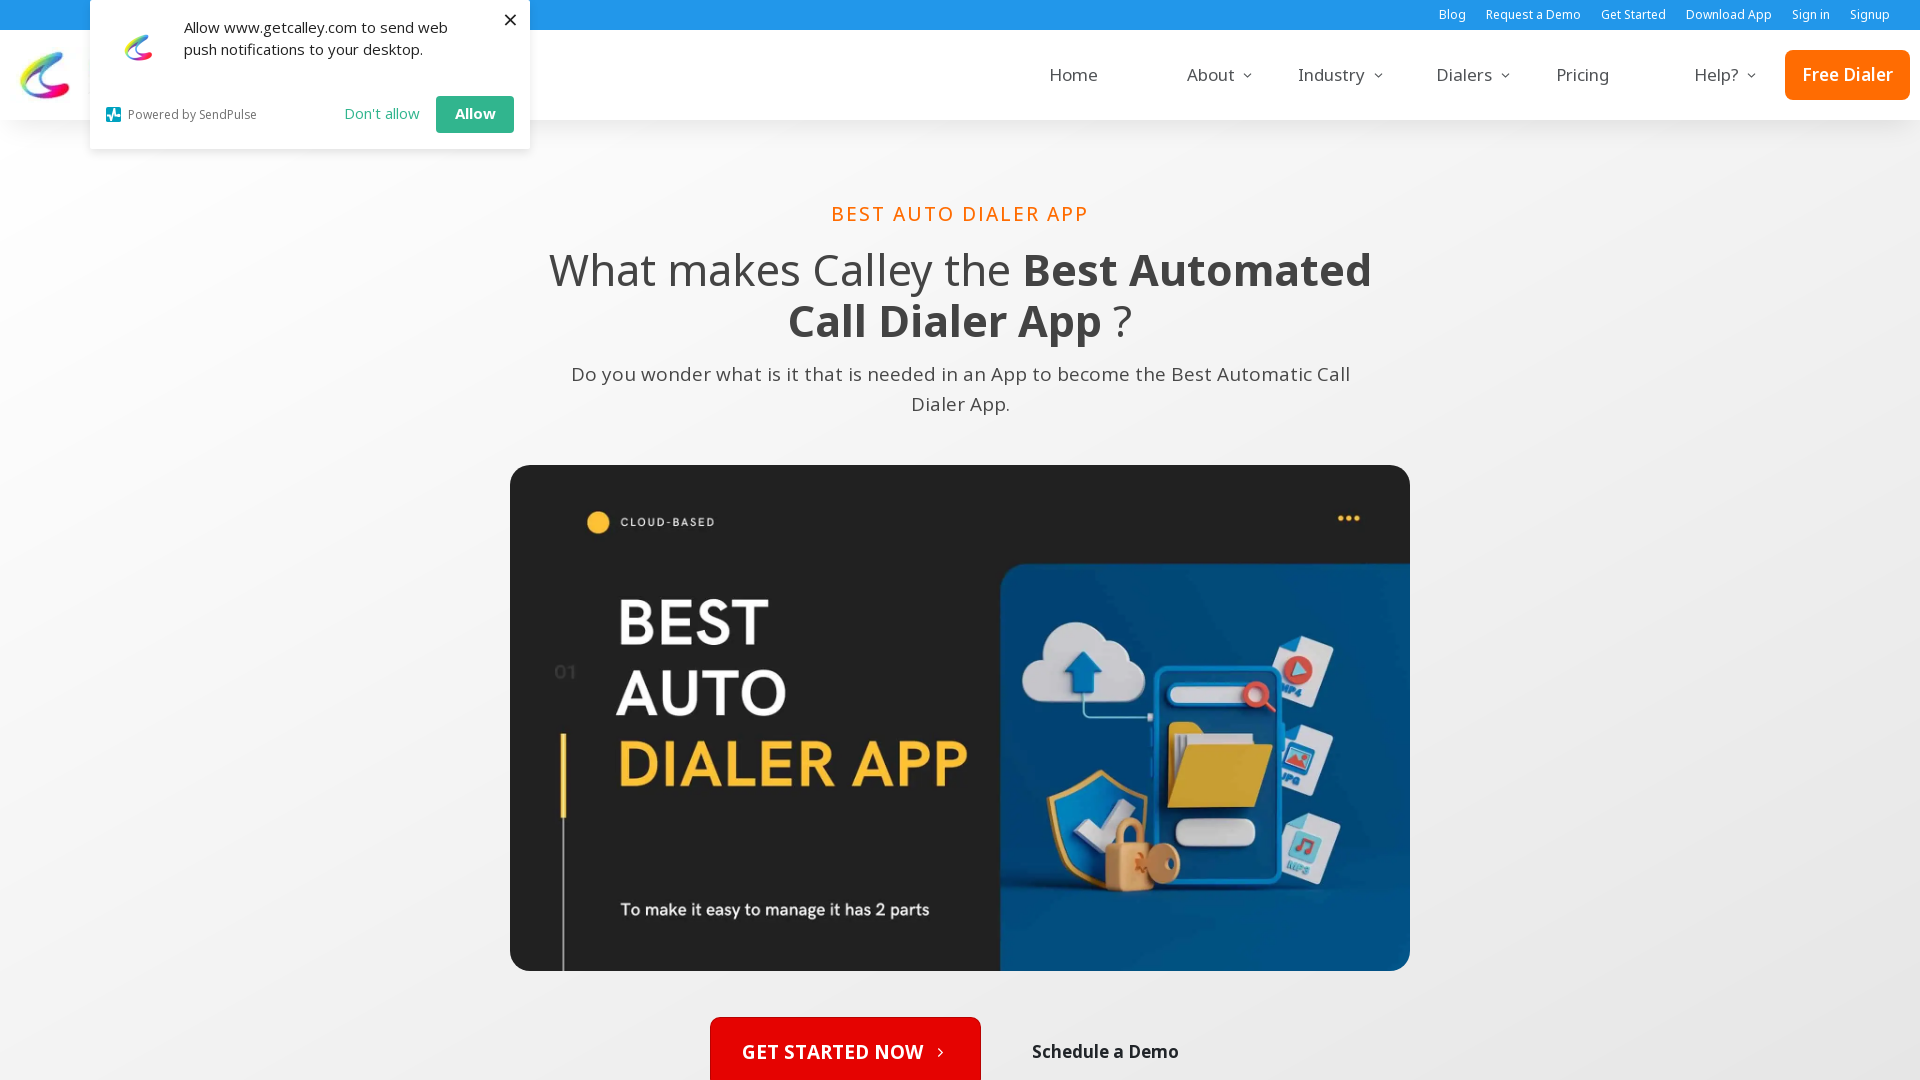

Waited 500ms for layout render at 1920x1080
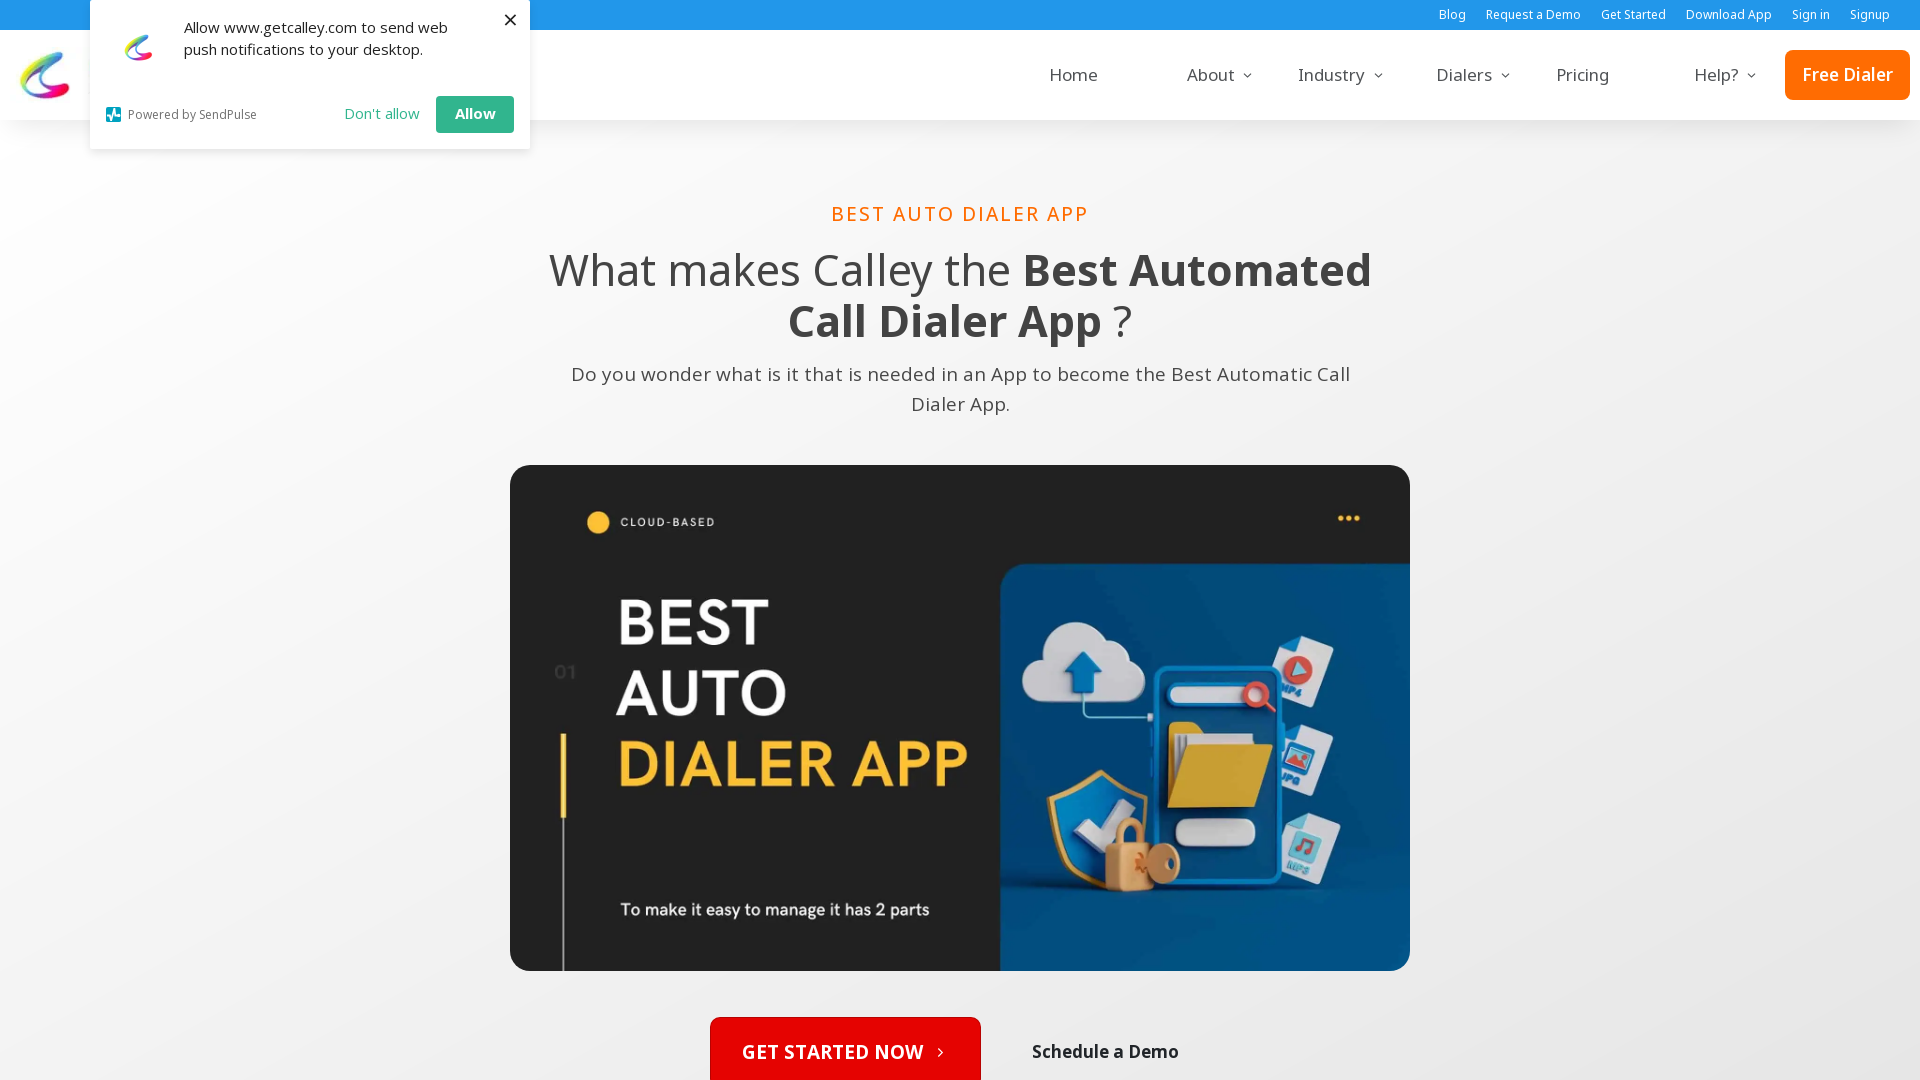

Set viewport to desktop size 1366x768
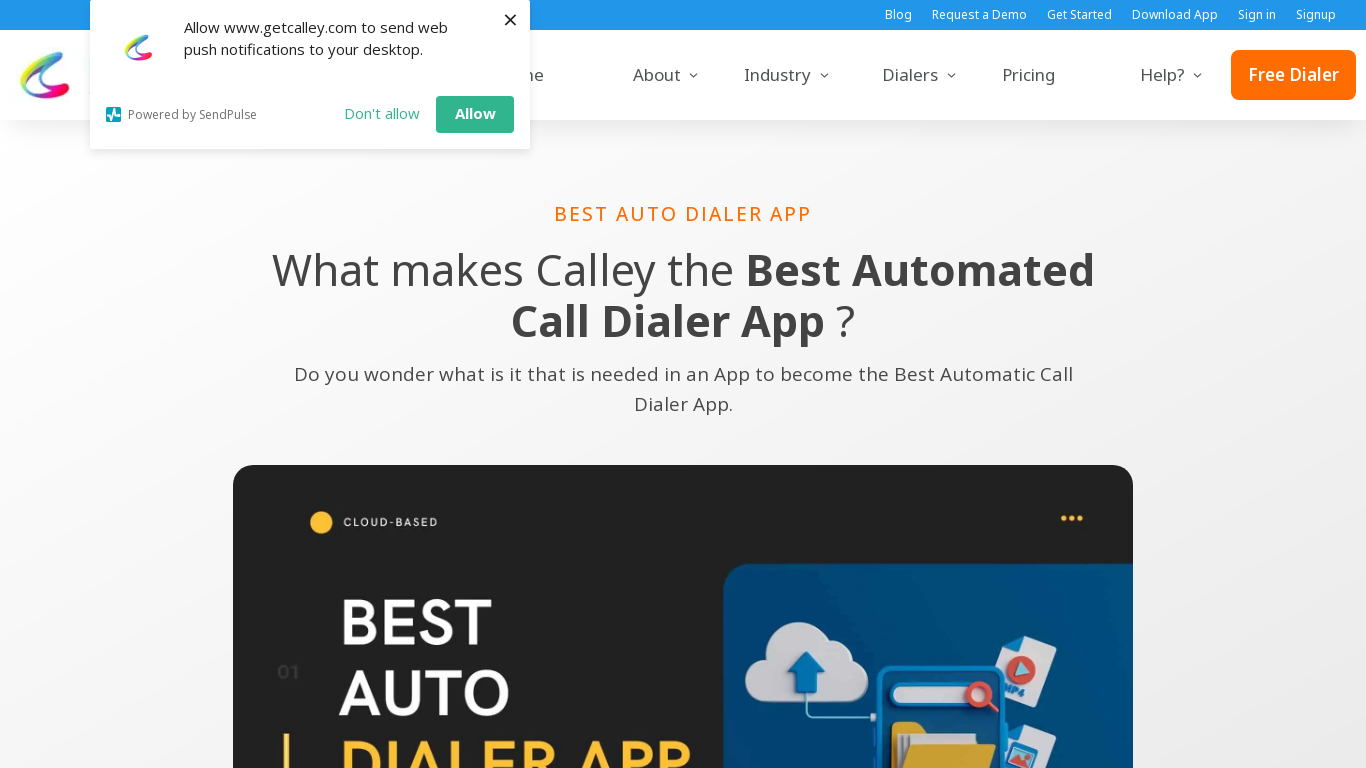

Waited 500ms for layout render at 1366x768
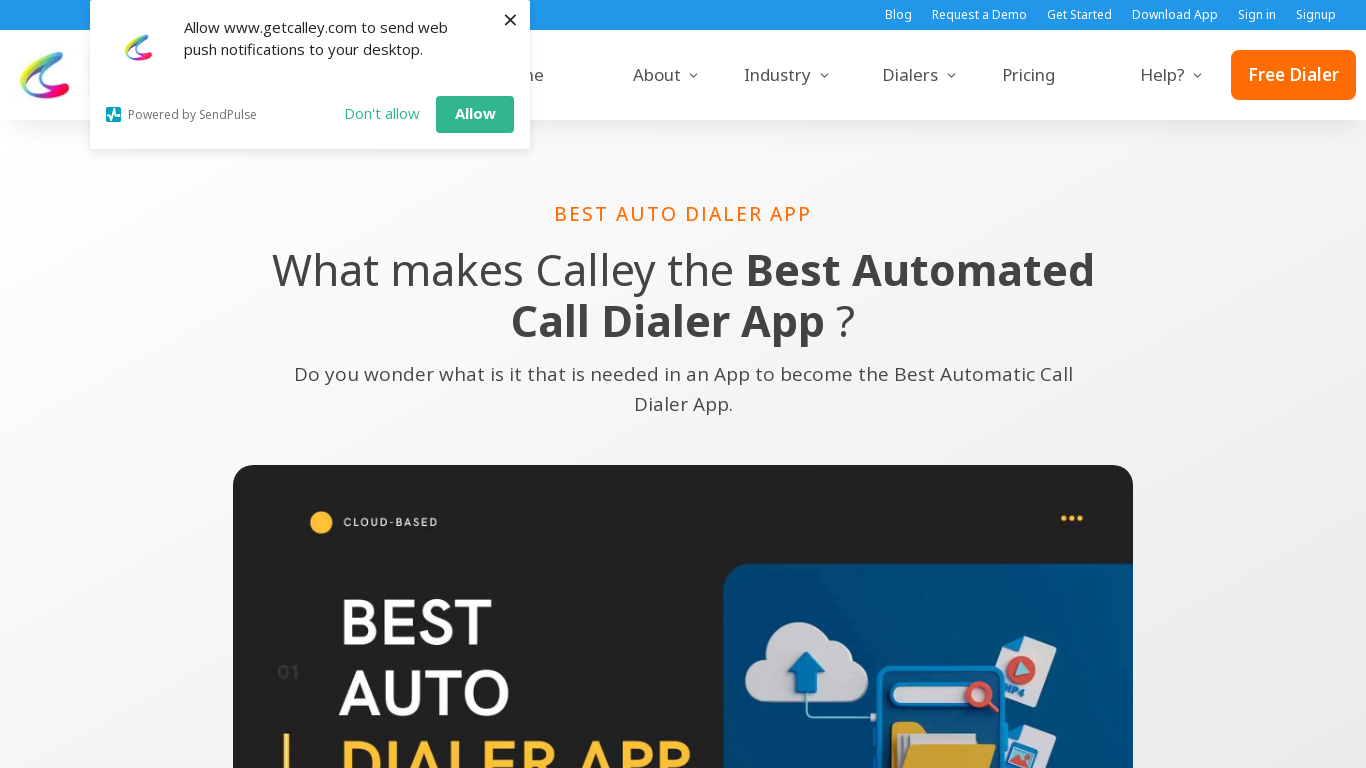

Set viewport to desktop size 1536x864
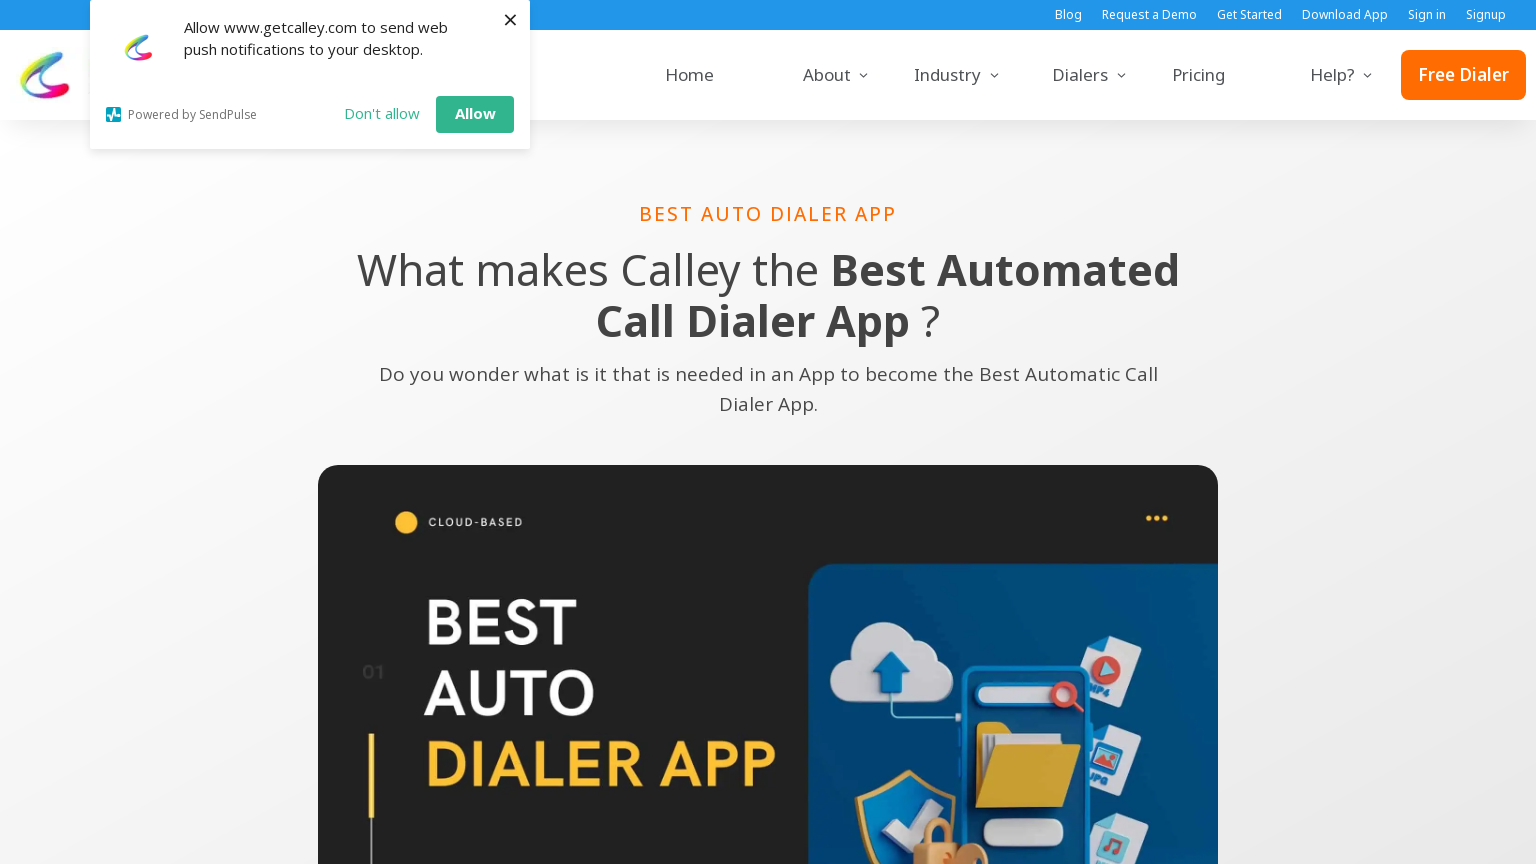

Waited 500ms for layout render at 1536x864
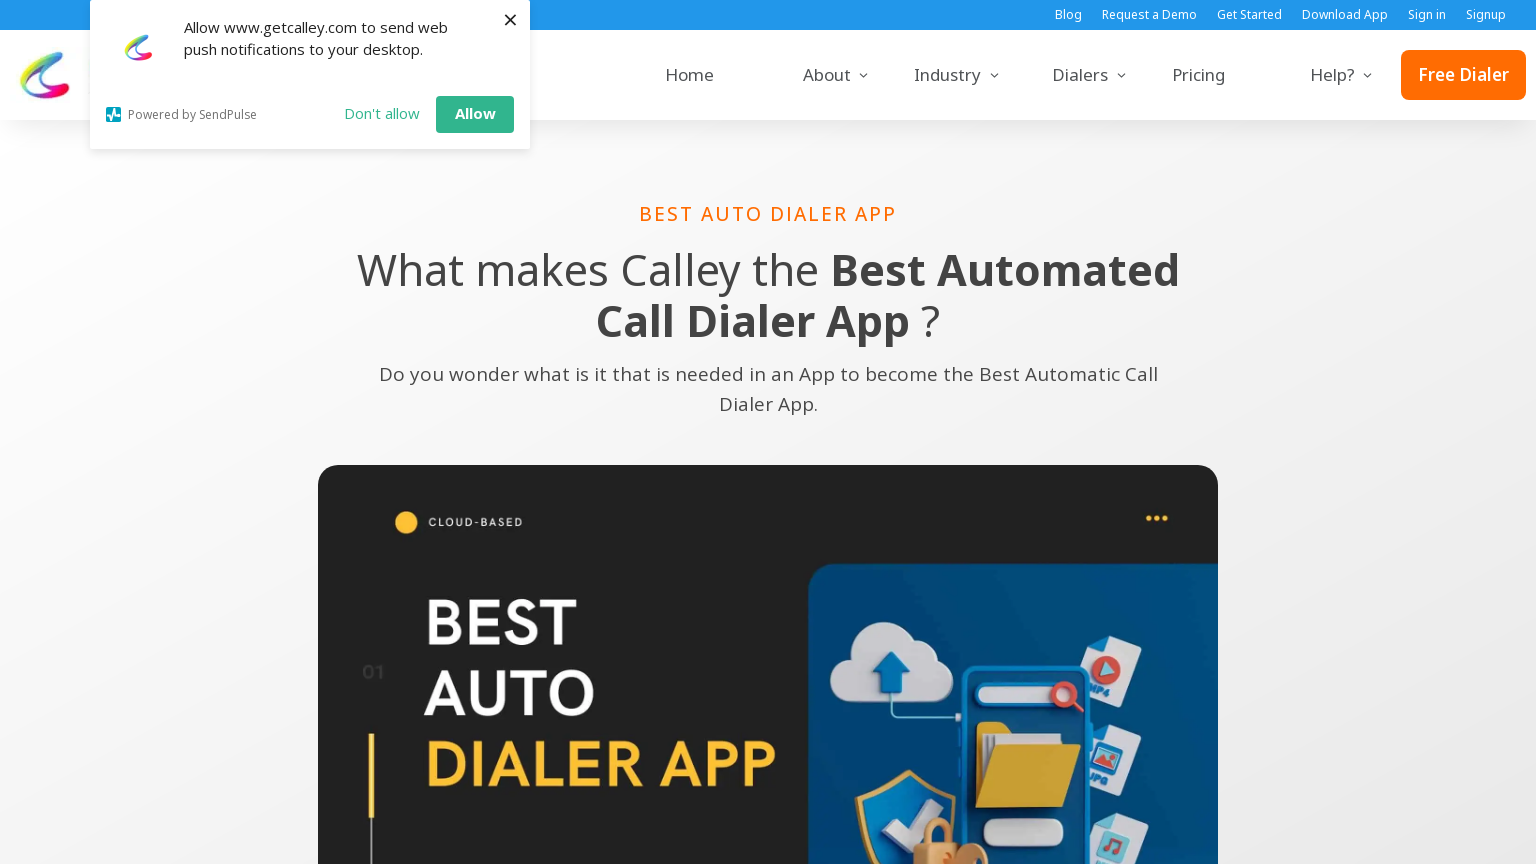

Set viewport to mobile size 360x640
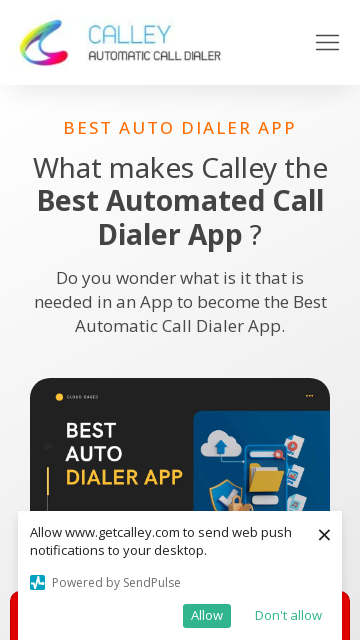

Waited 500ms for layout render at 360x640
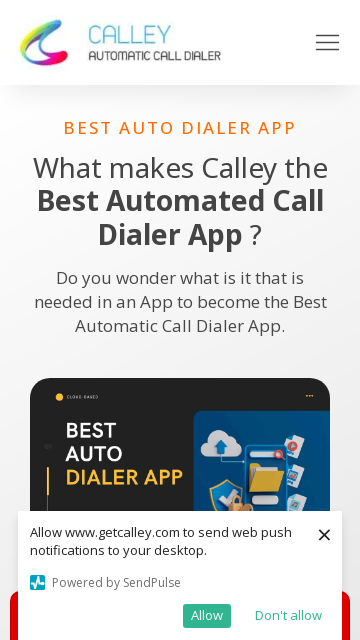

Set viewport to mobile size 414x896
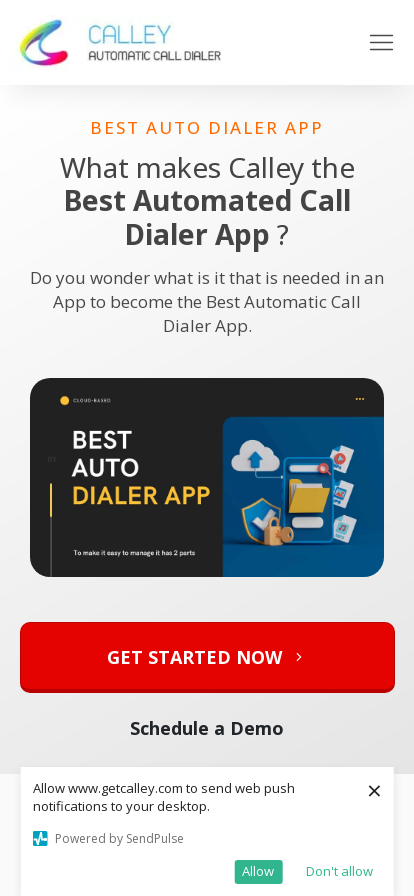

Waited 500ms for layout render at 414x896
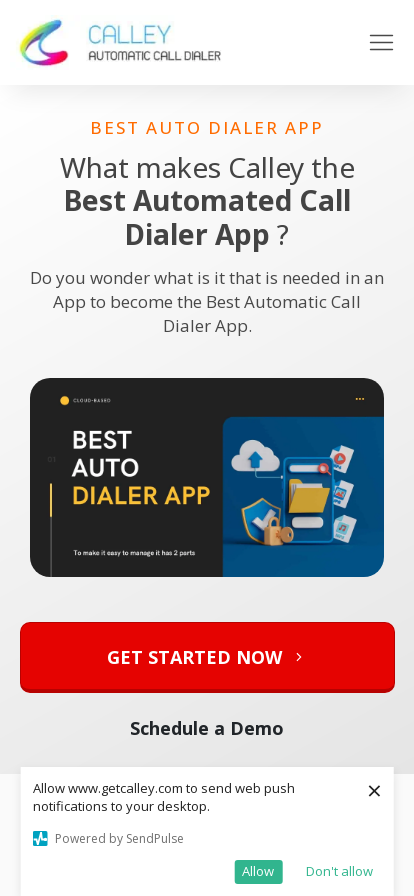

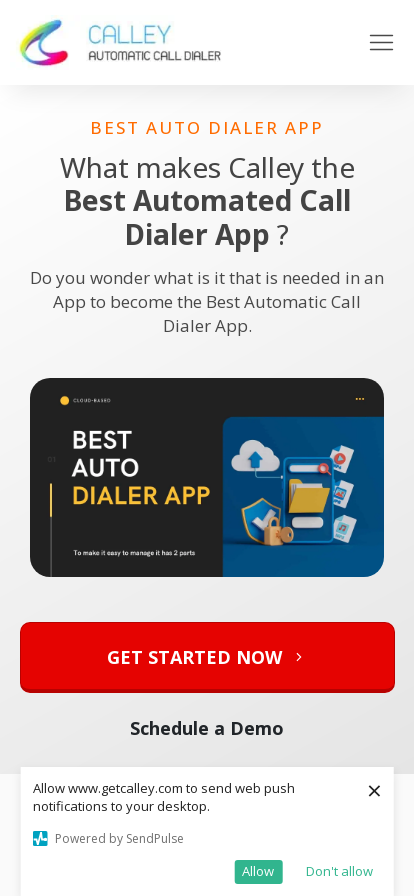